Tests static dropdown selection functionality by selecting different currency options using various selection methods (by index, by value)

Starting URL: https://rahulshettyacademy.com/dropdownsPractise/

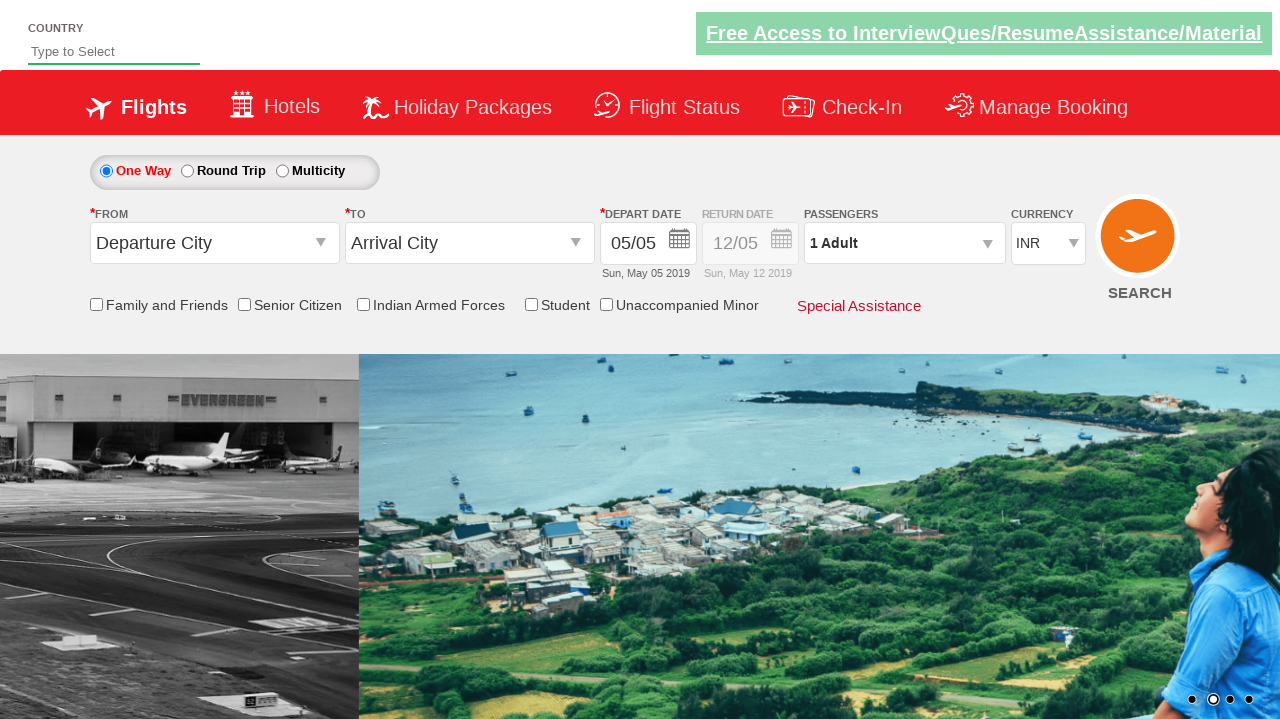

Located currency dropdown element
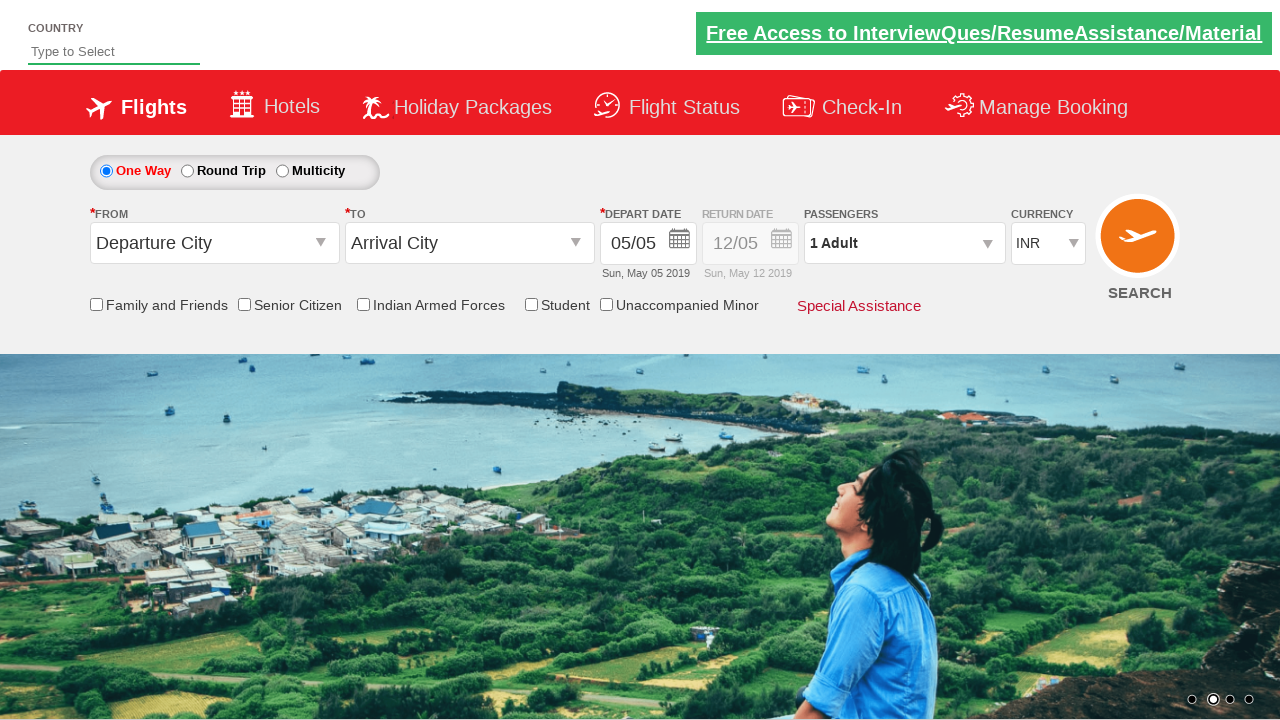

Selected dropdown option by index 1 on #ctl00_mainContent_DropDownListCurrency
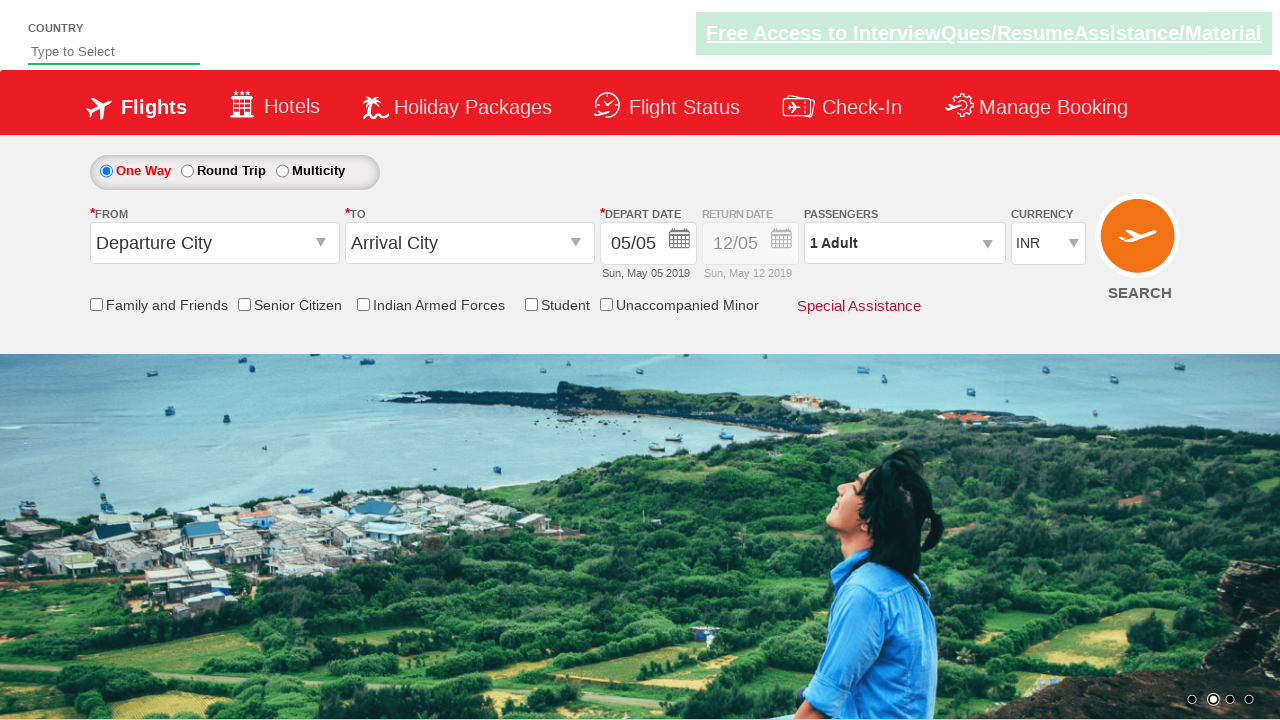

Selected USD currency option by value on #ctl00_mainContent_DropDownListCurrency
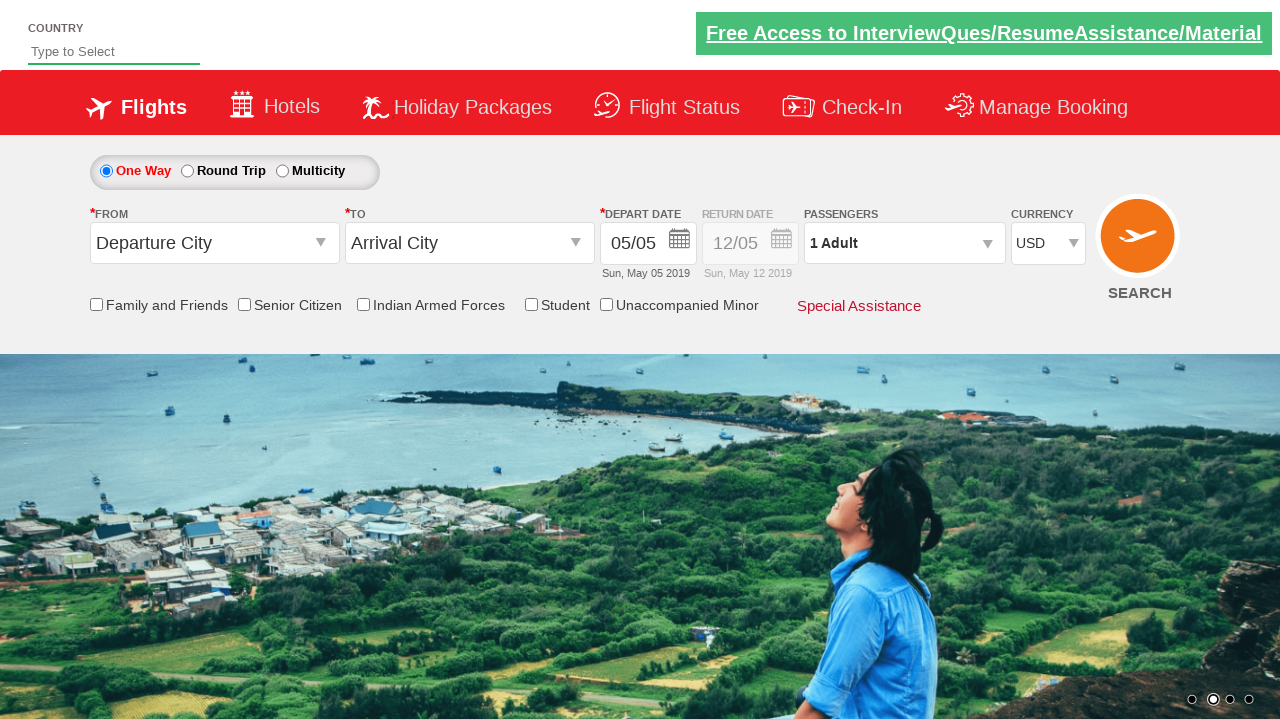

Selected AED currency option by value on #ctl00_mainContent_DropDownListCurrency
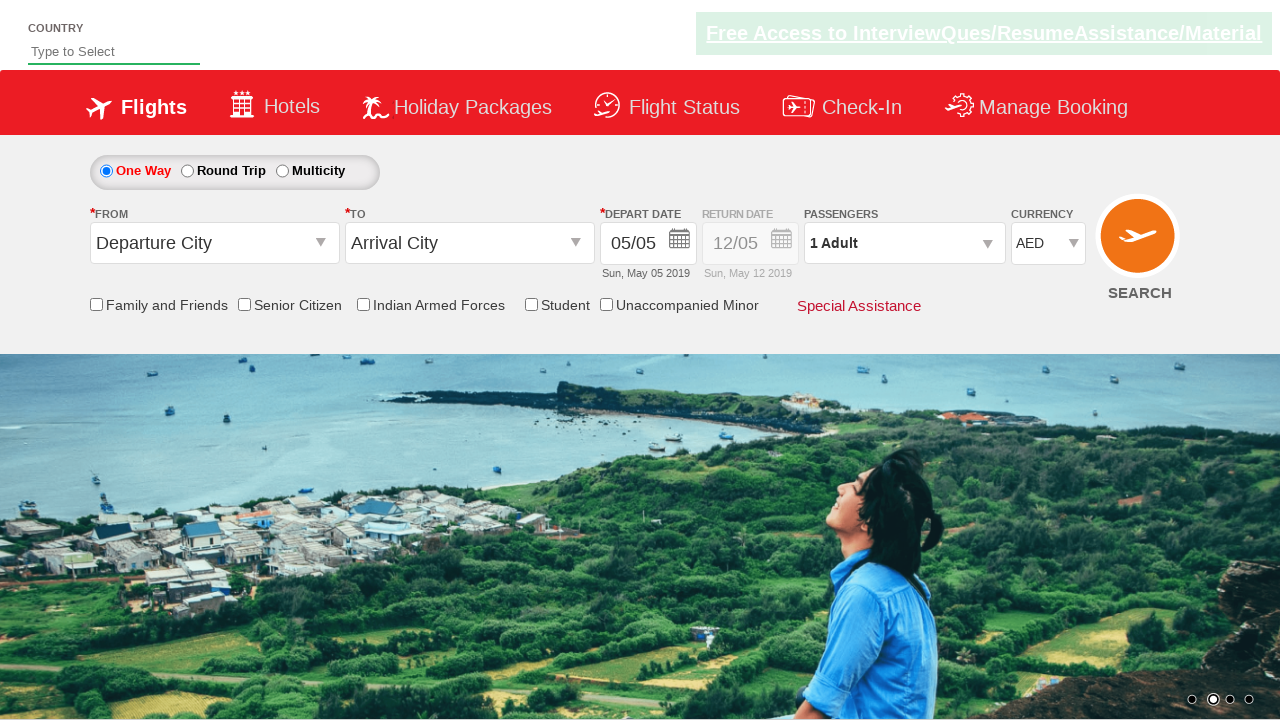

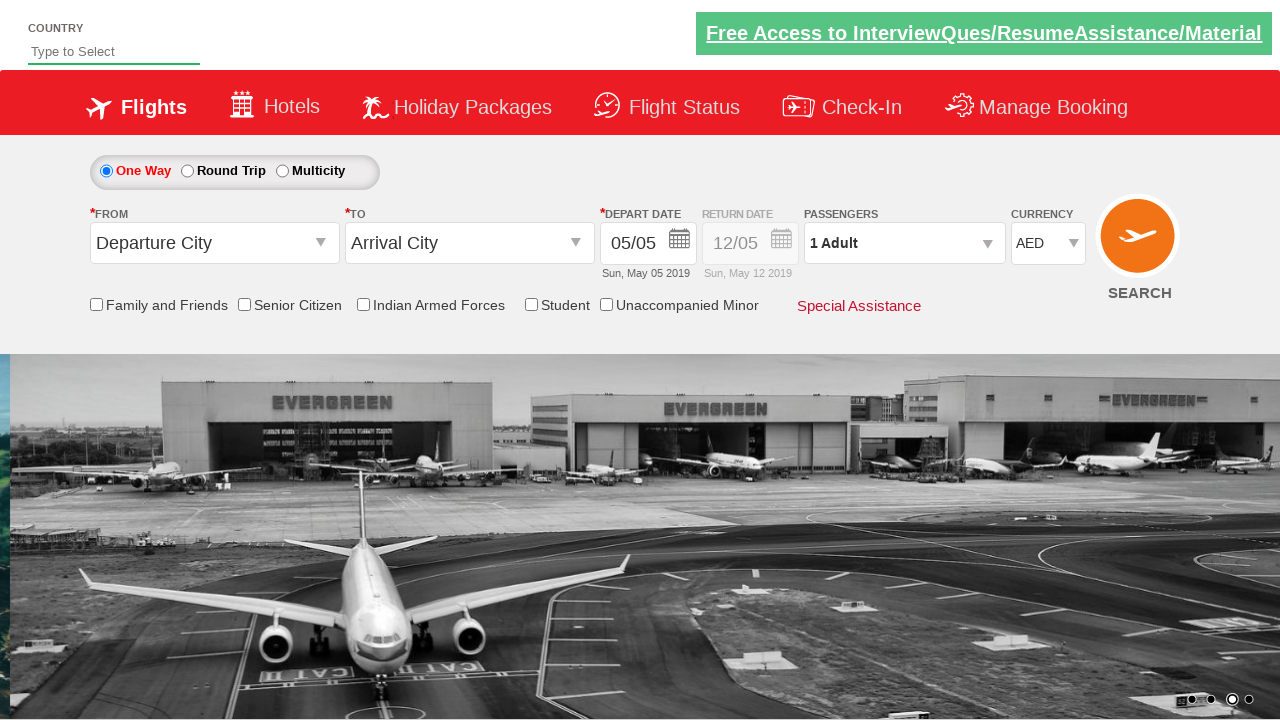